Tests file upload functionality by selecting a file through the file input element

Starting URL: https://selectorshub.com/xpath-practice-page/

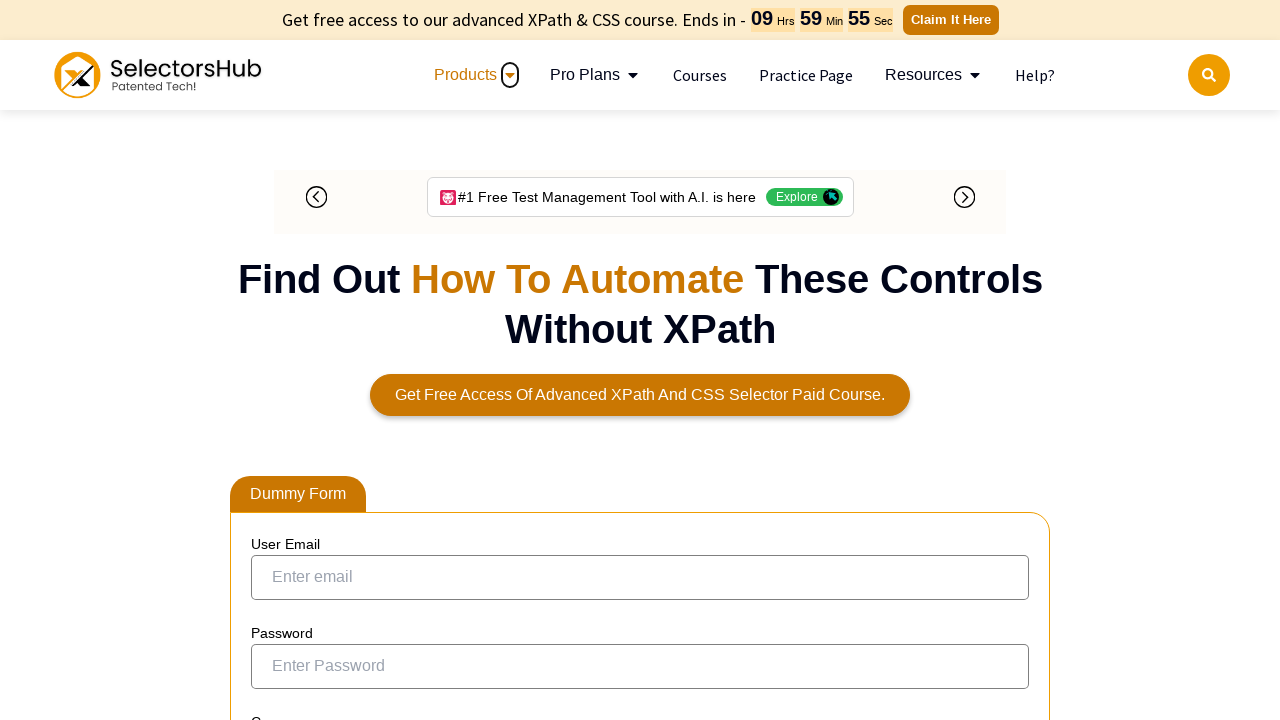

Created temporary test file with content
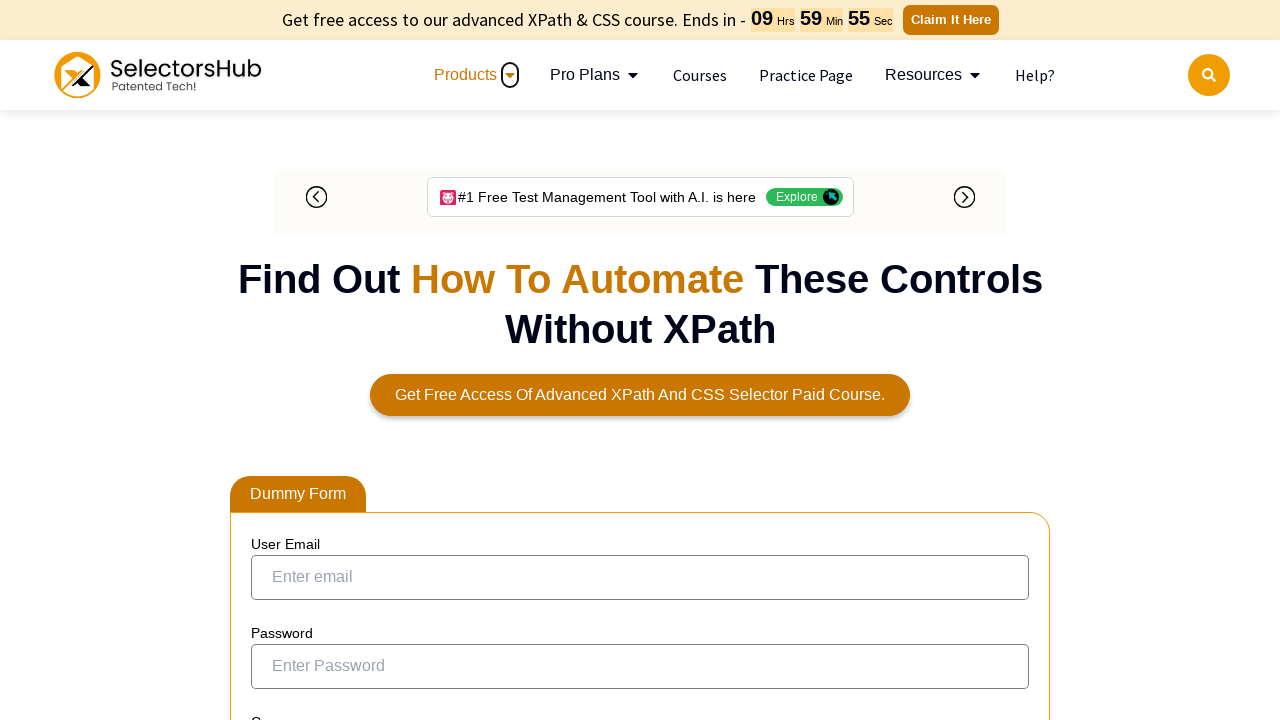

Selected and uploaded file through file input element
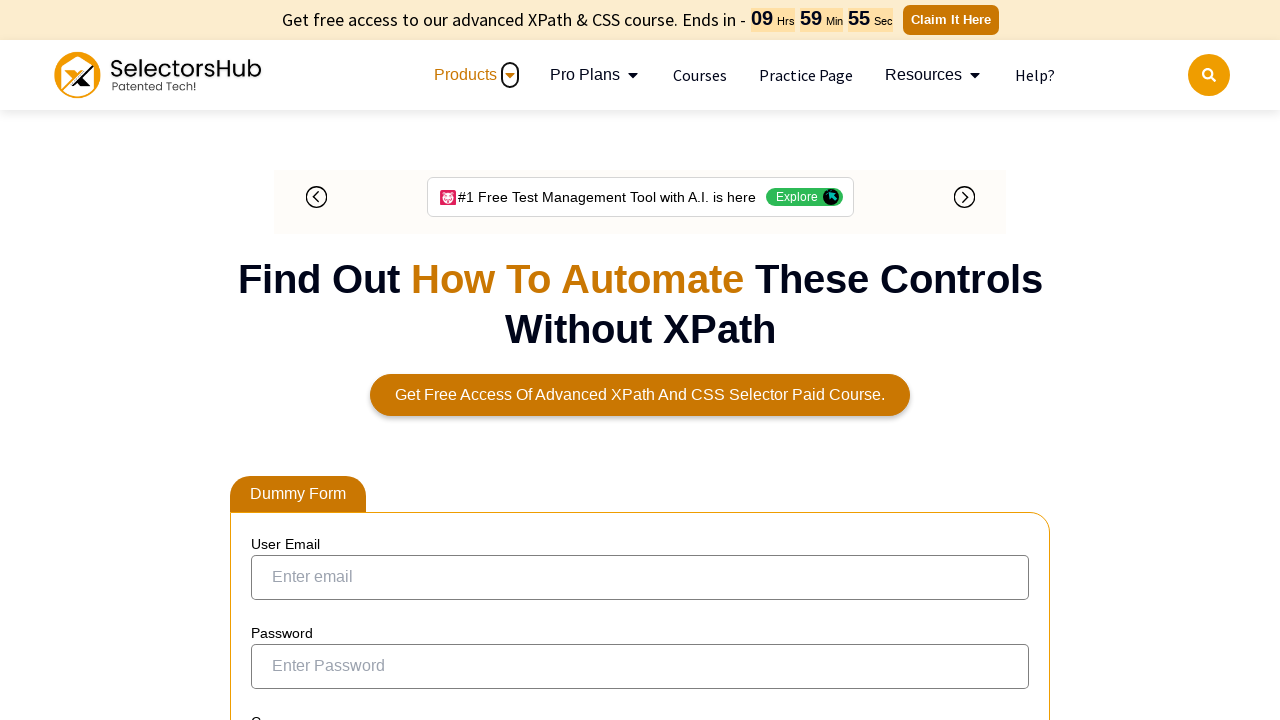

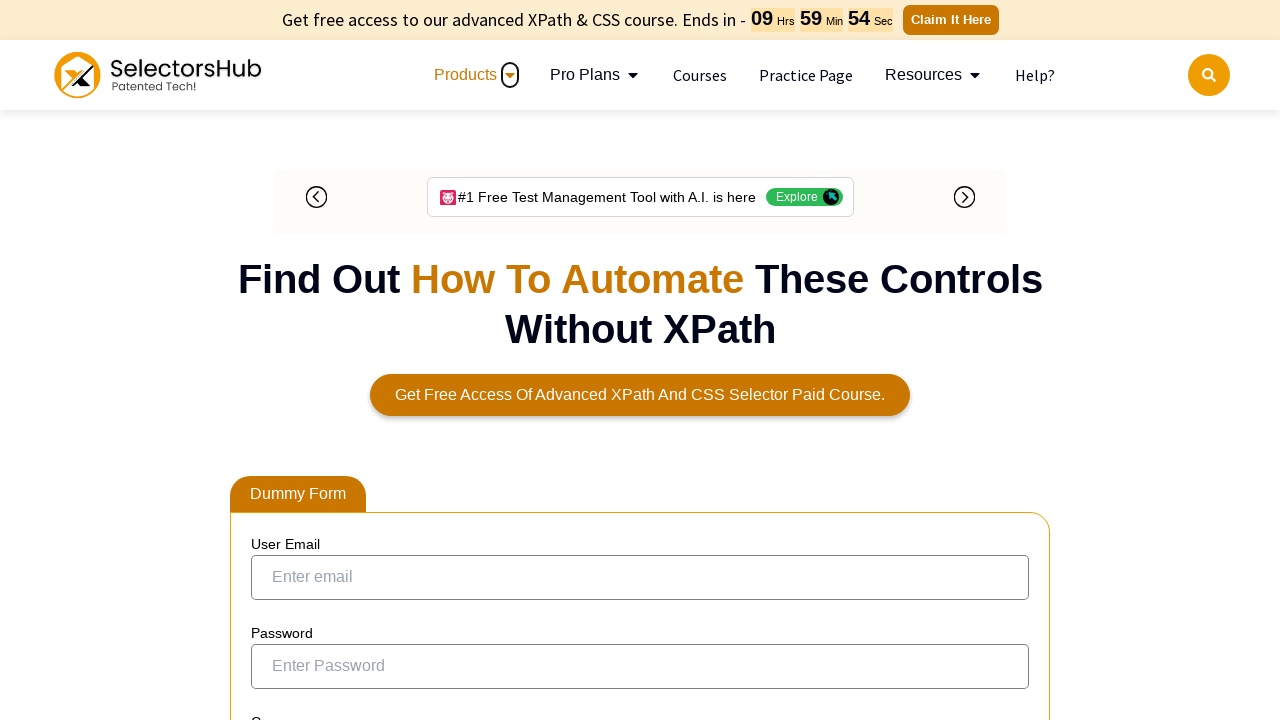